Tests editing a completed task from the Completed tab by creating a task, marking it complete, navigating to Completed view, and editing the task title.

Starting URL: https://demo.playwright.dev/todomvc/#/

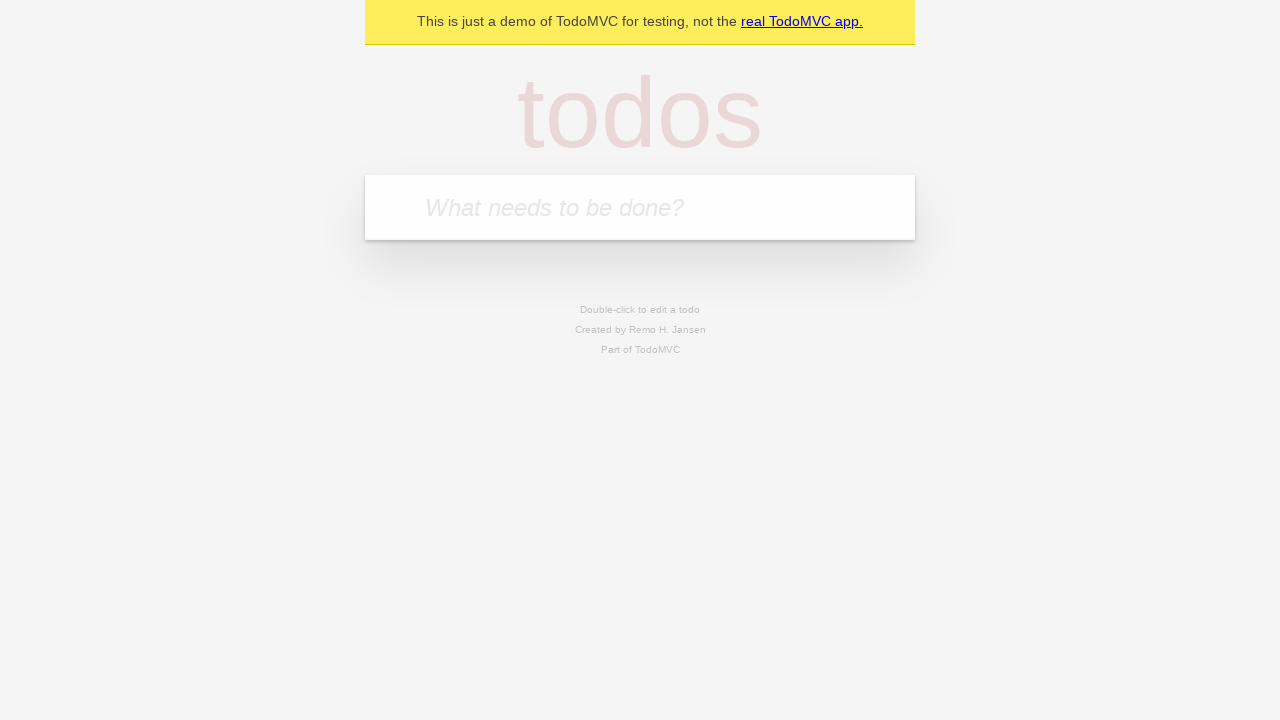

Typed 'First task' into the new task input field on .new-todo
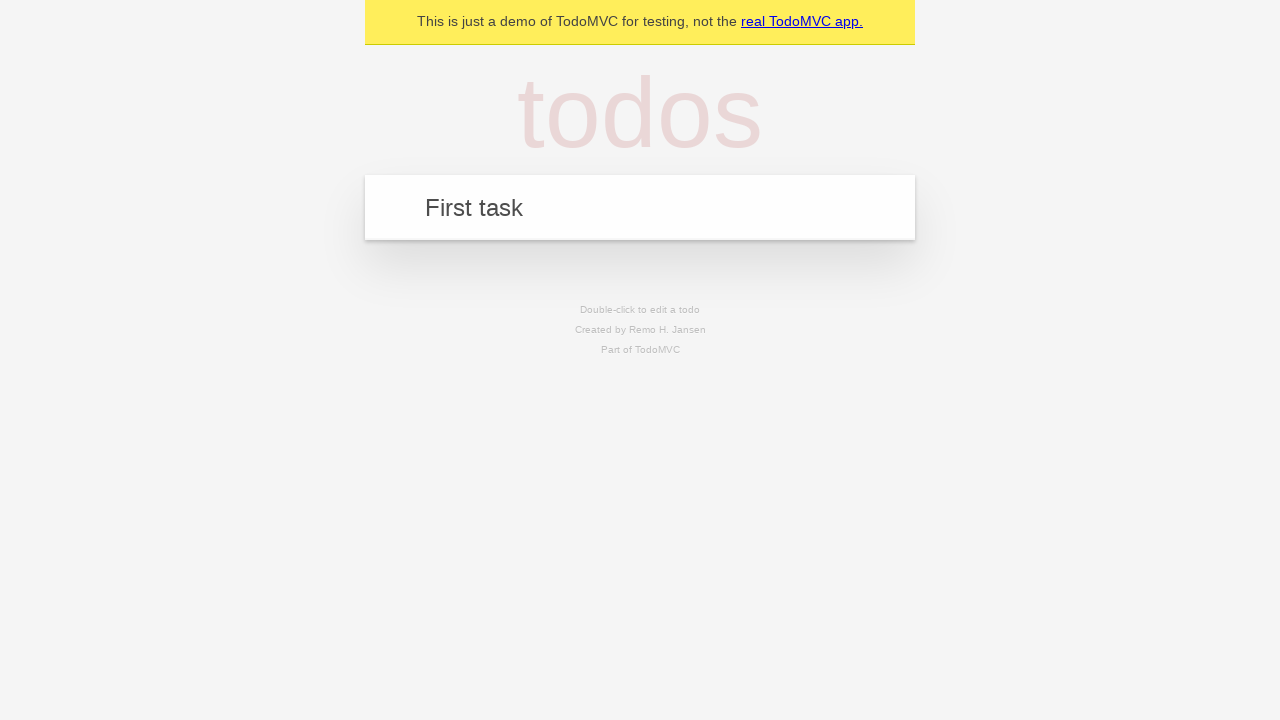

Pressed Enter to create the task
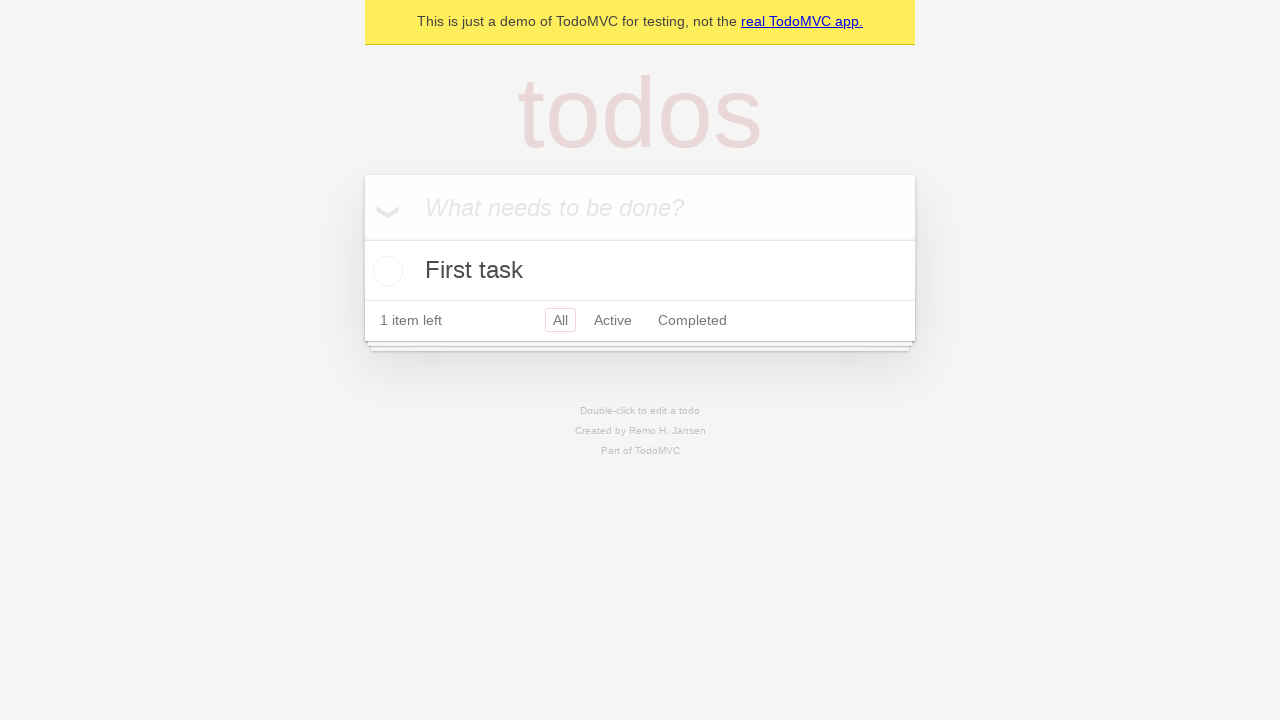

Task appeared in the todo list
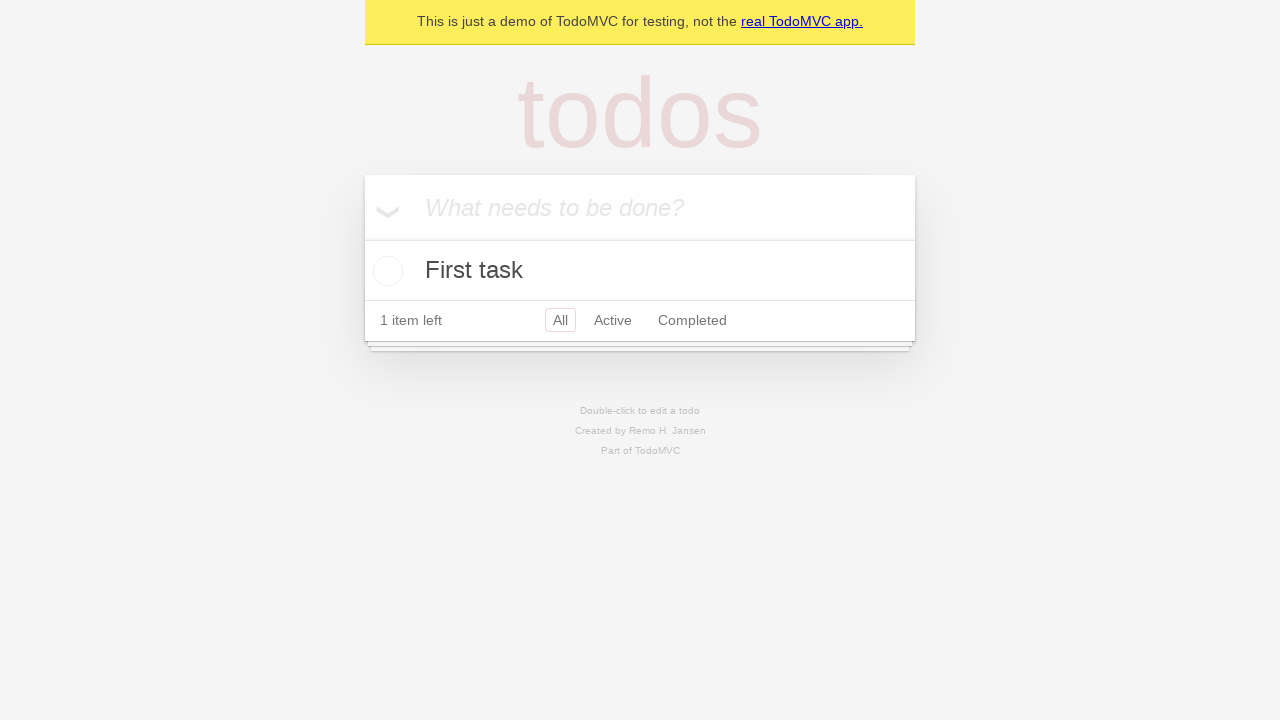

Clicked toggle checkbox to mark task as completed at (385, 271) on .toggle >> nth=0
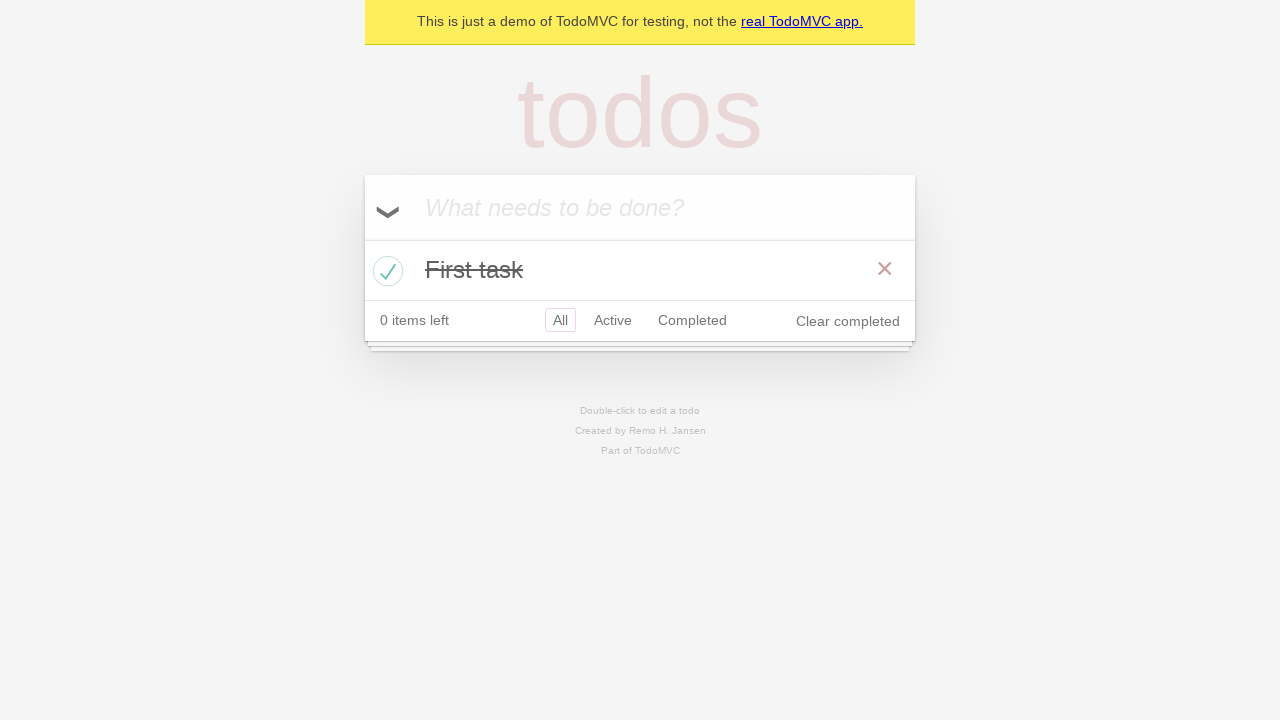

Navigated to Completed tab at (692, 320) on a[href="#/completed"]
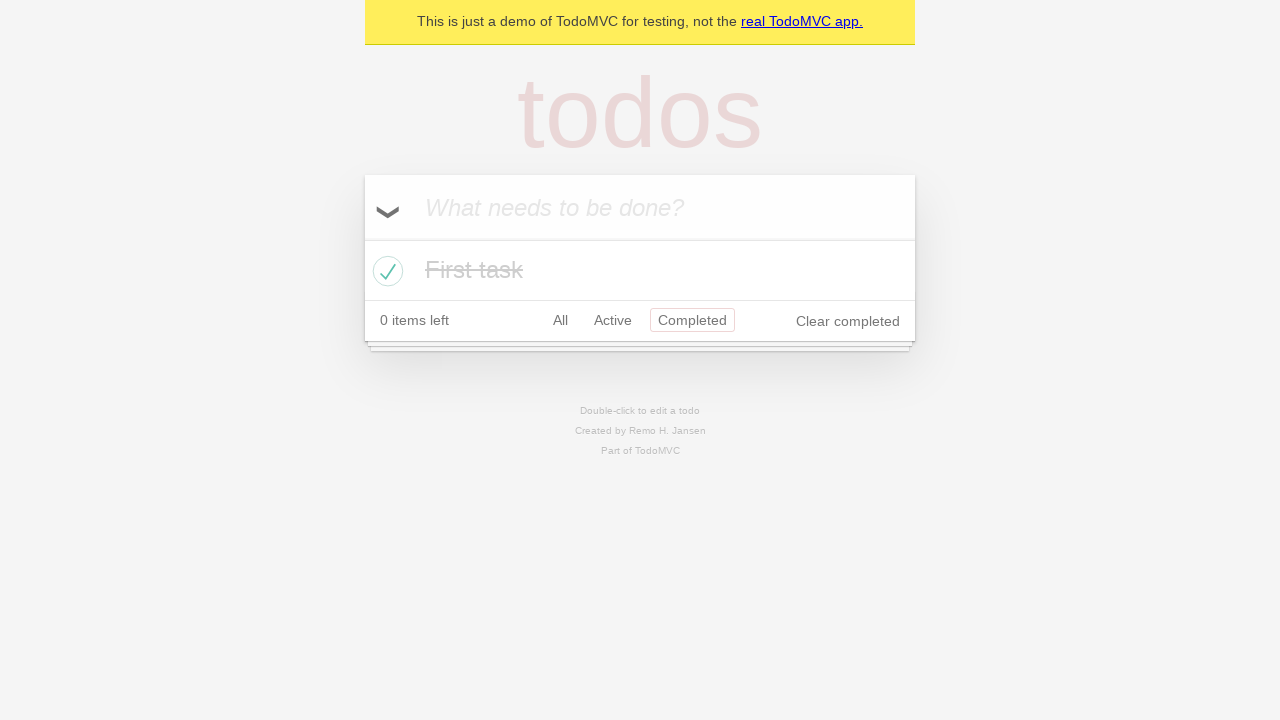

Completed task is now visible in the Completed tab
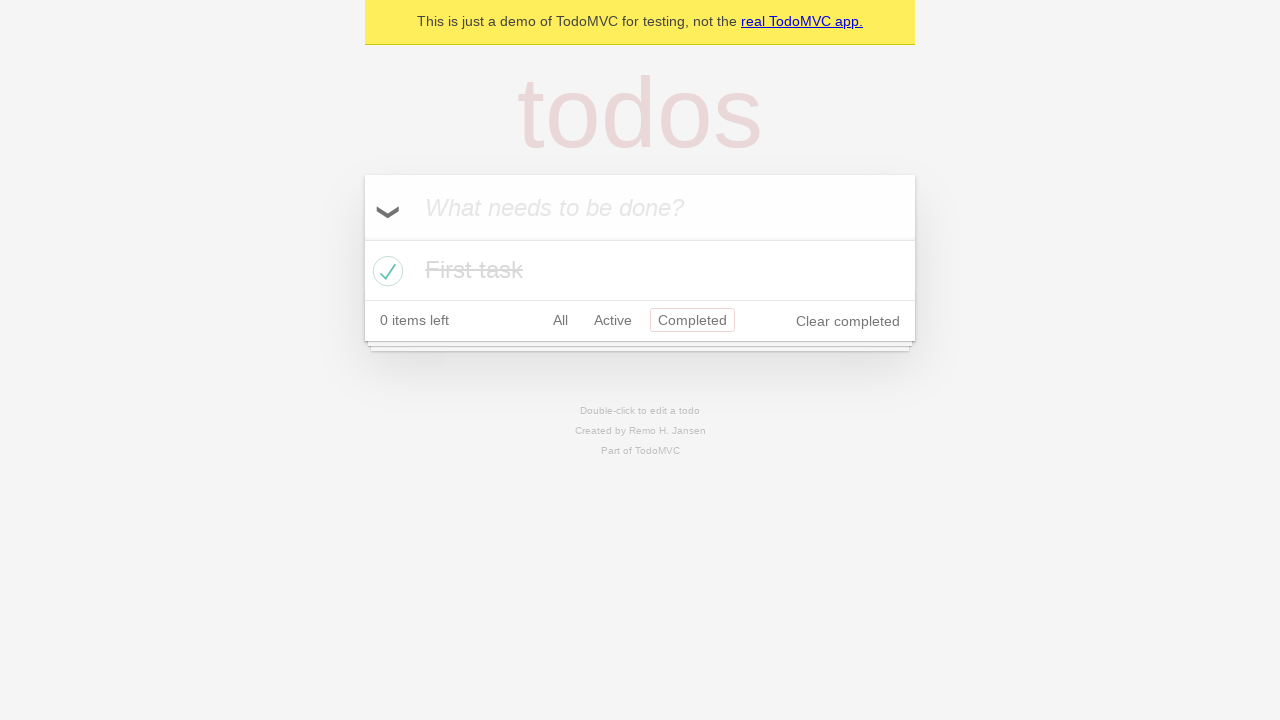

Double-clicked on task label to enter edit mode at (640, 271) on .todo-list li >> nth=0 >> label
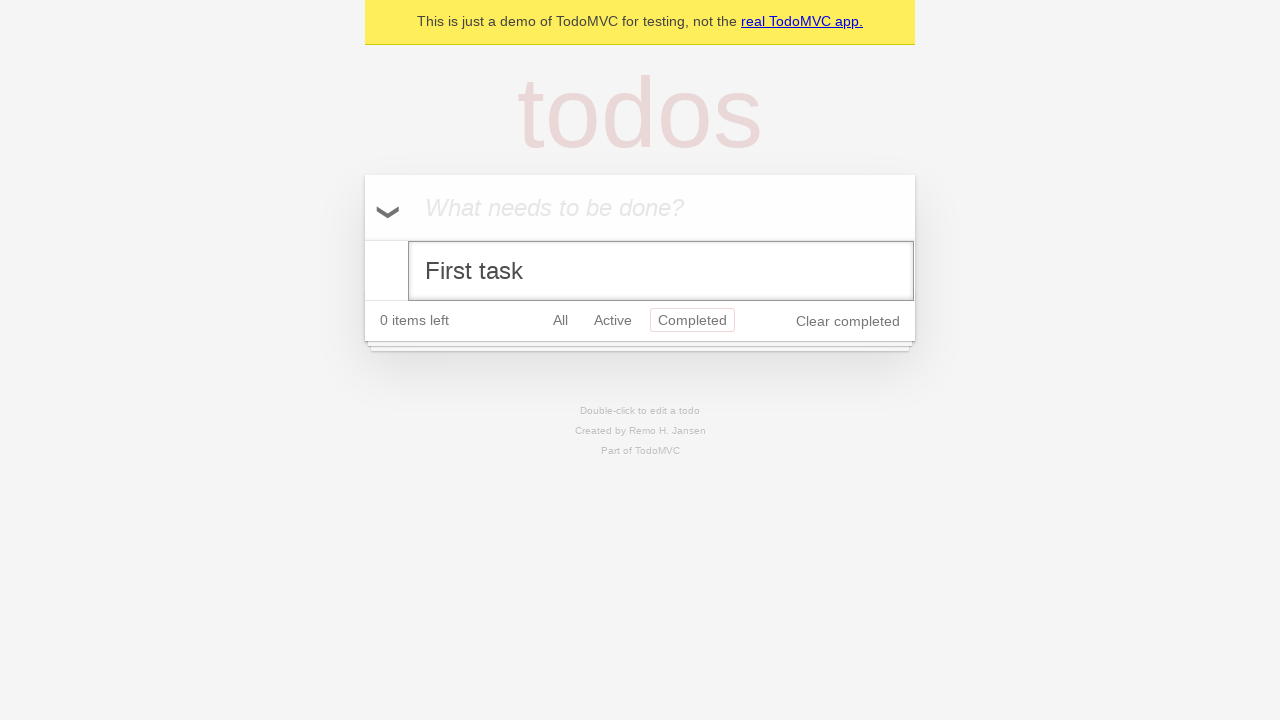

Selected all text in the edit input using Meta+A on .todo-list li.editing .edit
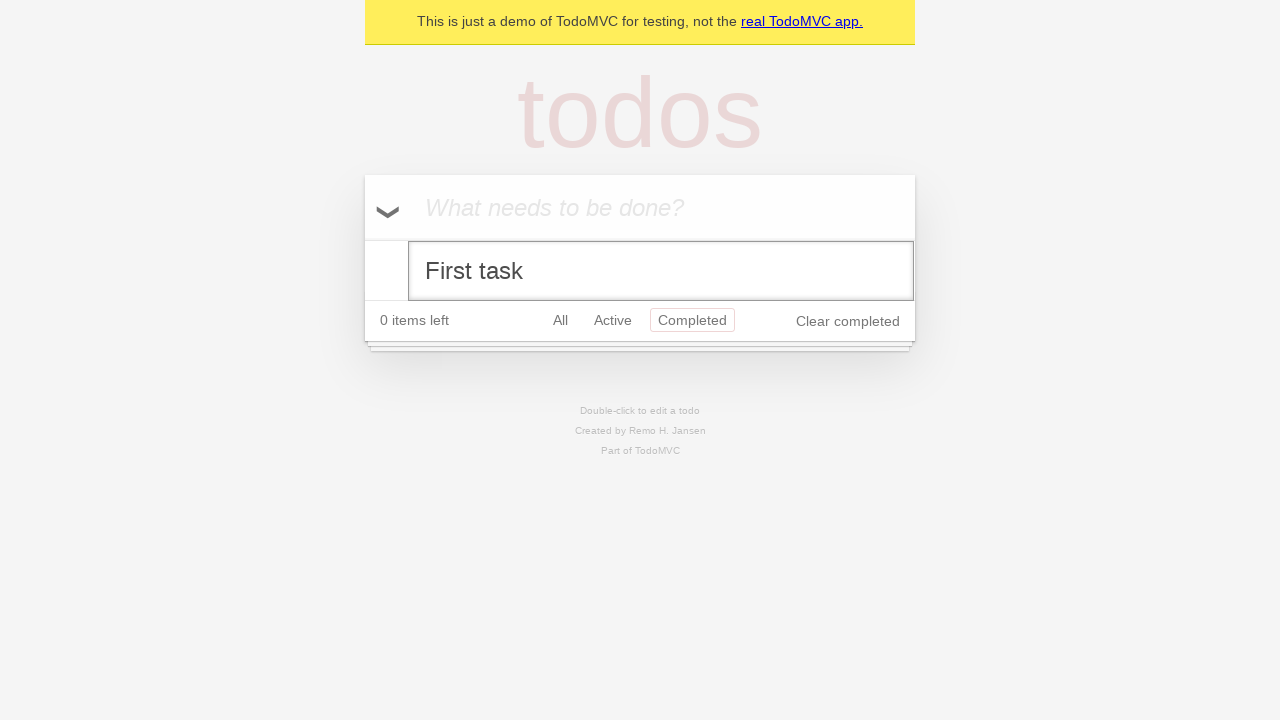

Typed 'New task' to replace the task title on .todo-list li.editing .edit
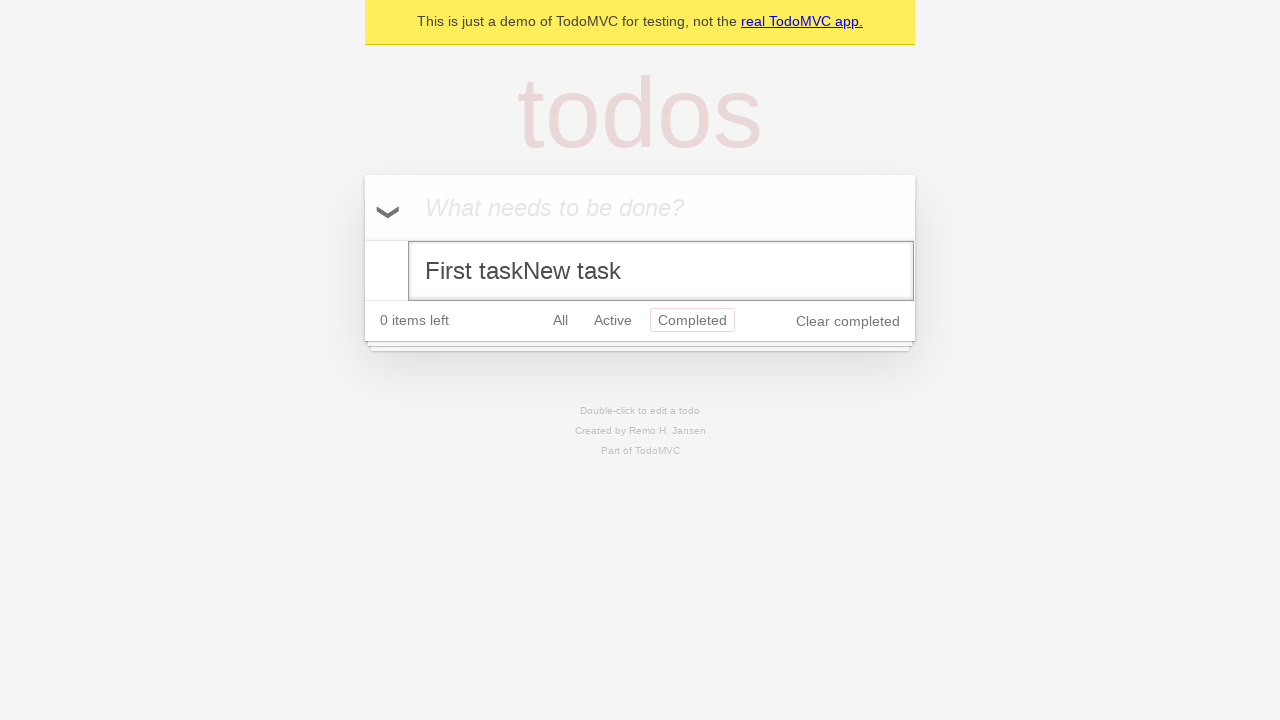

Pressed Enter to save the edited task title on .todo-list li.editing .edit
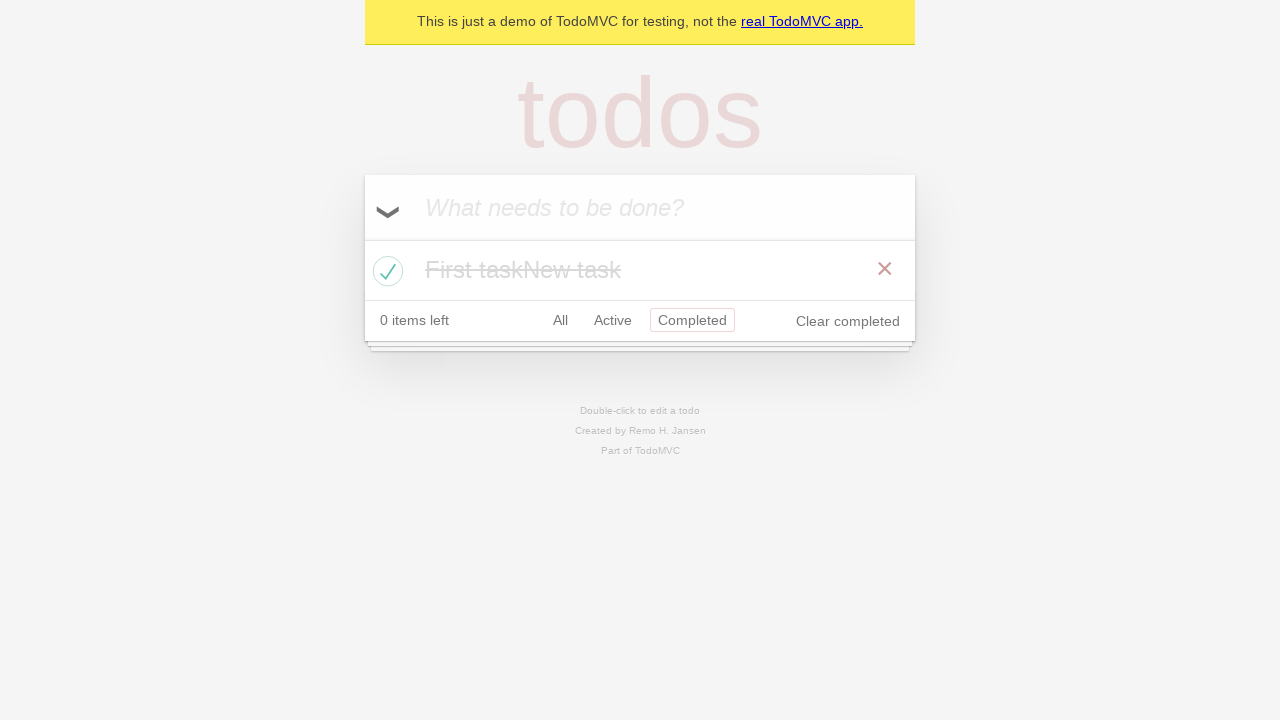

Task title successfully updated to 'New task' in the Completed tab
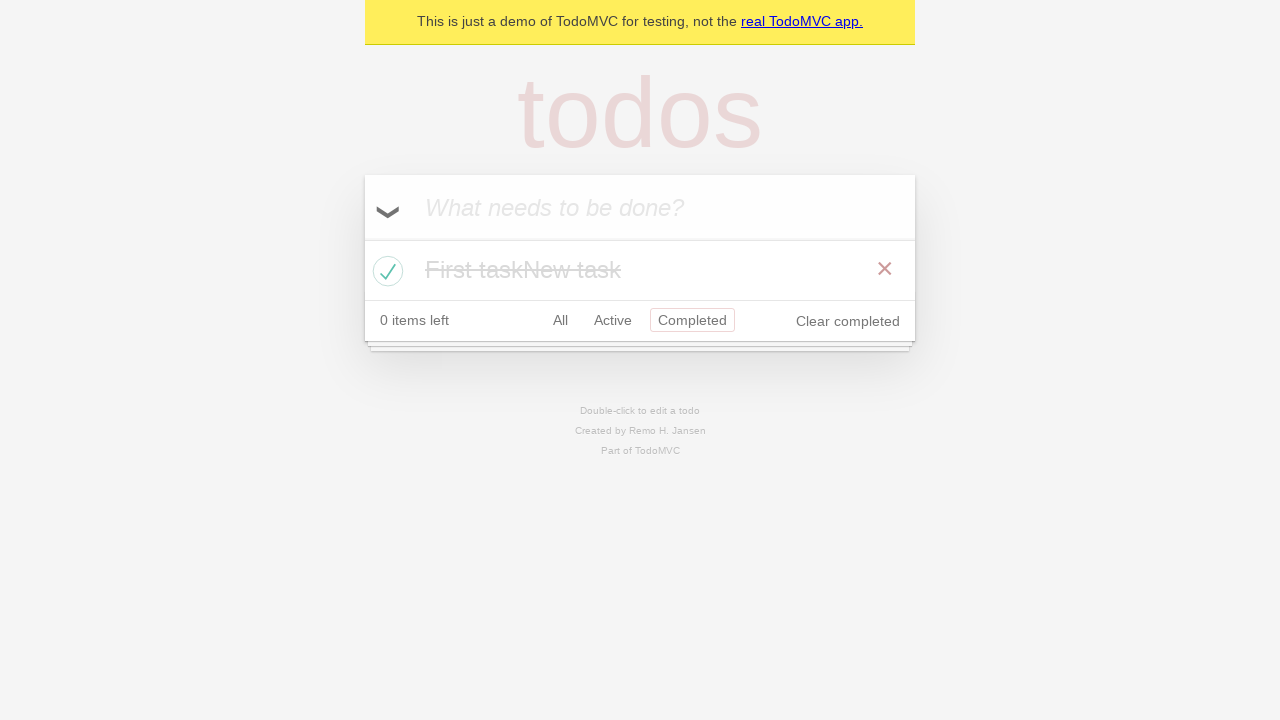

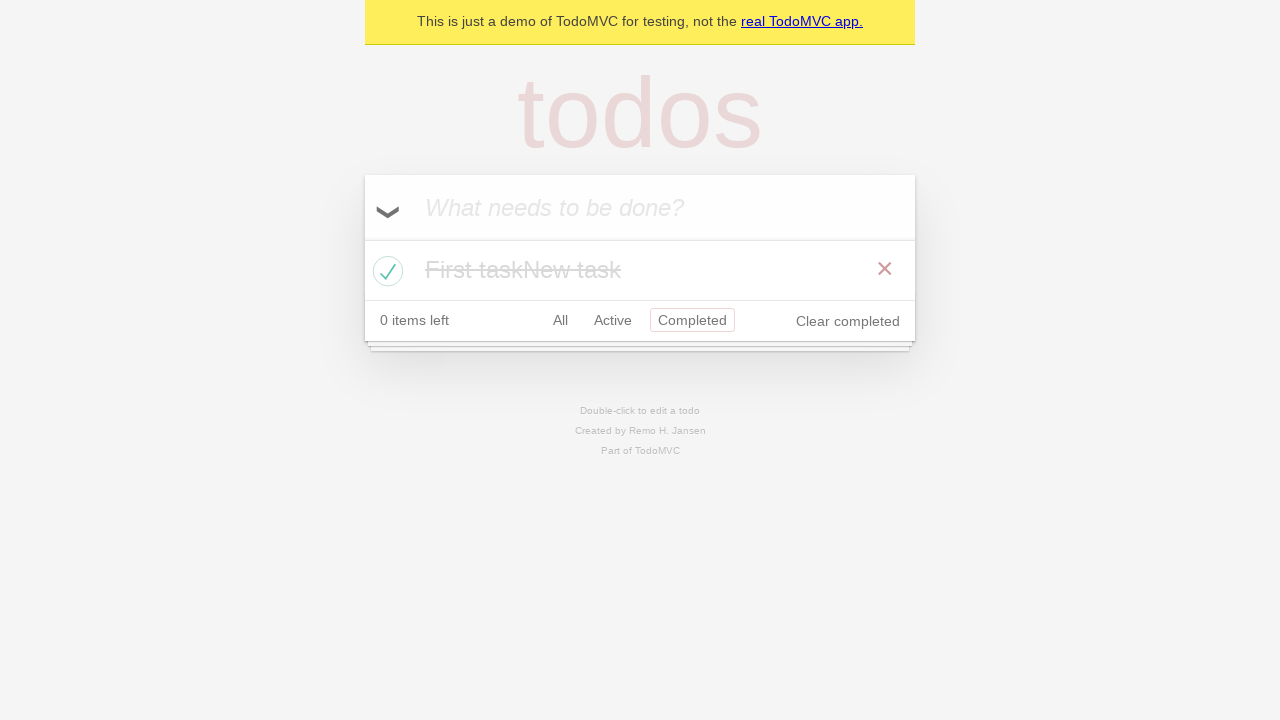